Tests keyboard input by sending a SPACE key to an input element and verifying the result text displays the correct key press

Starting URL: http://the-internet.herokuapp.com/key_presses

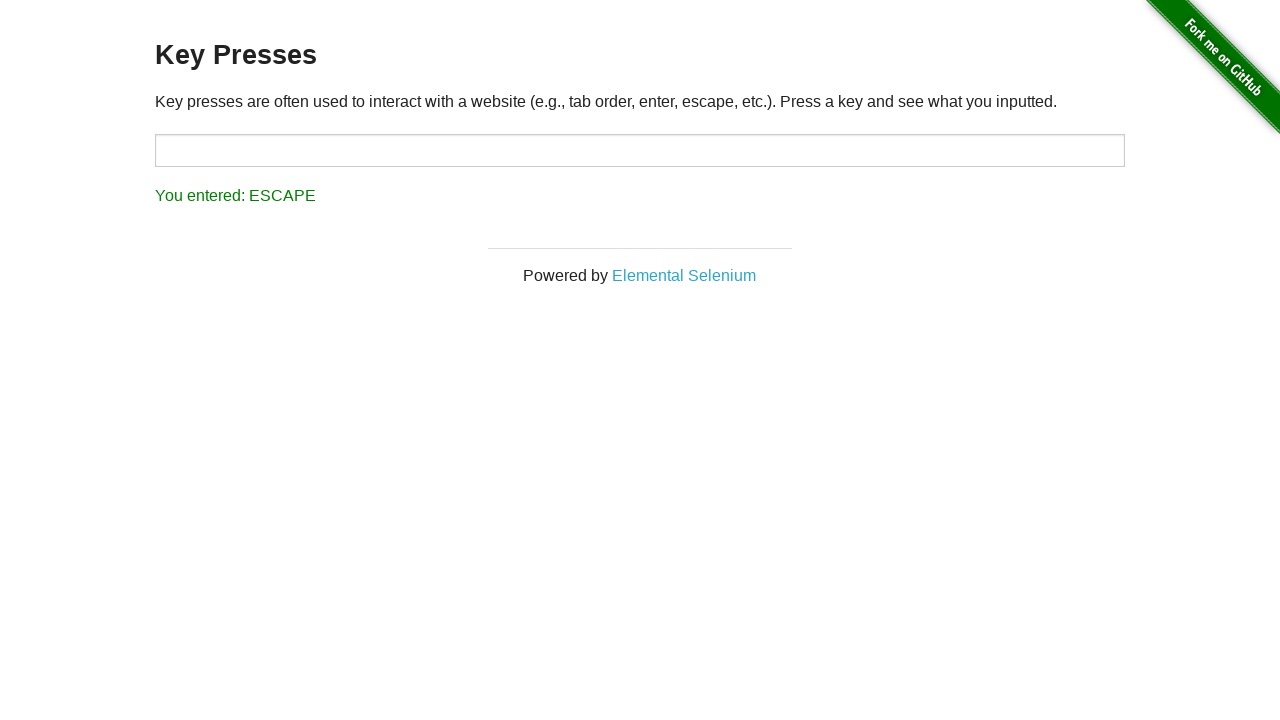

Pressed SPACE key on target input element on #target
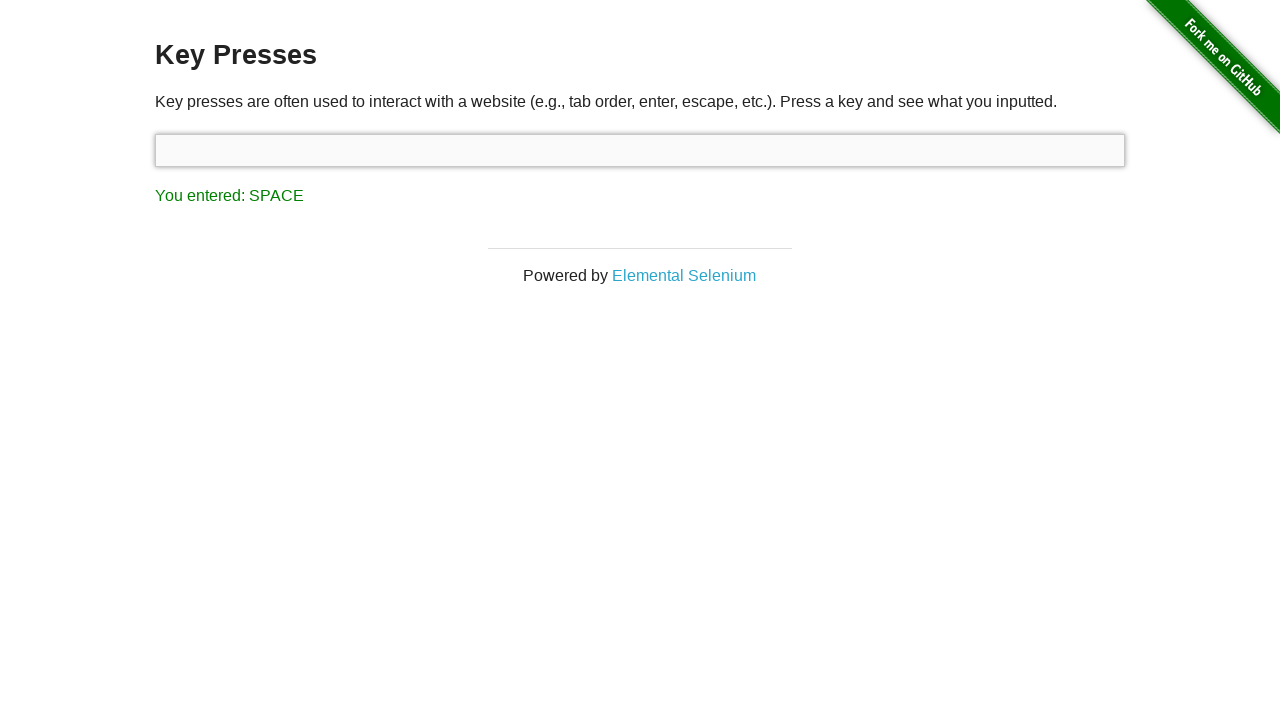

Waited for result element to appear
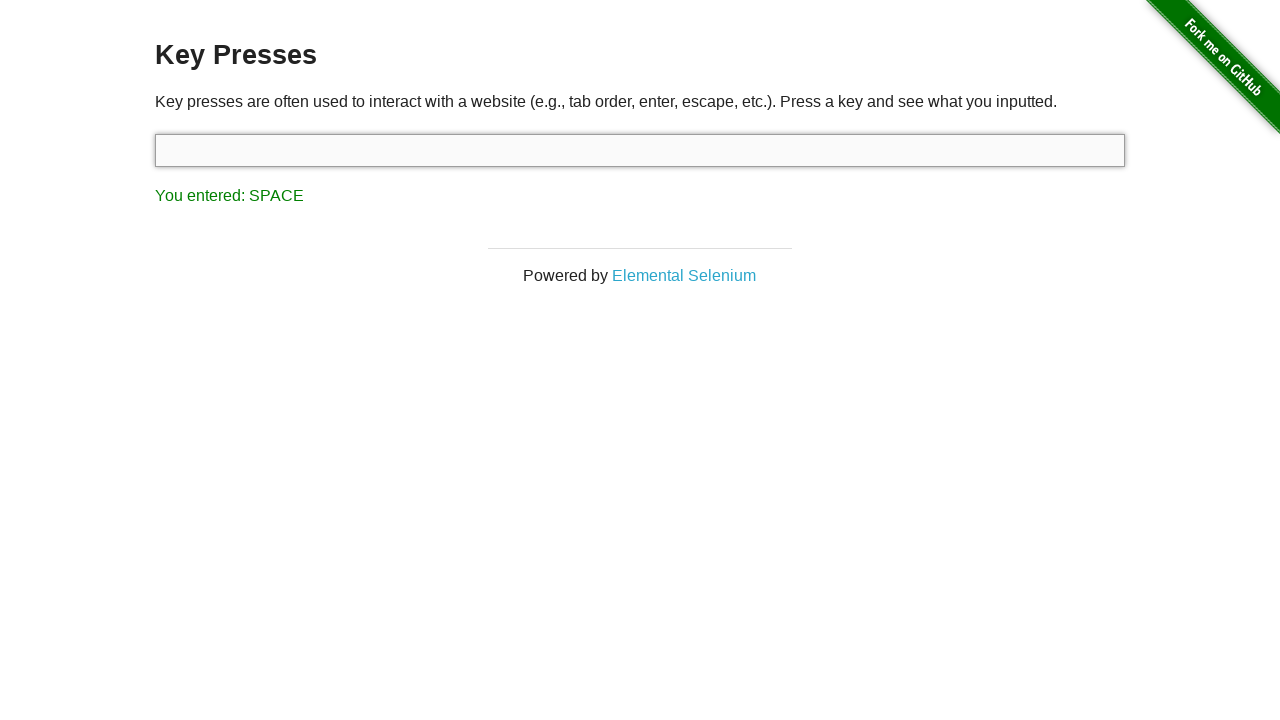

Retrieved result text content
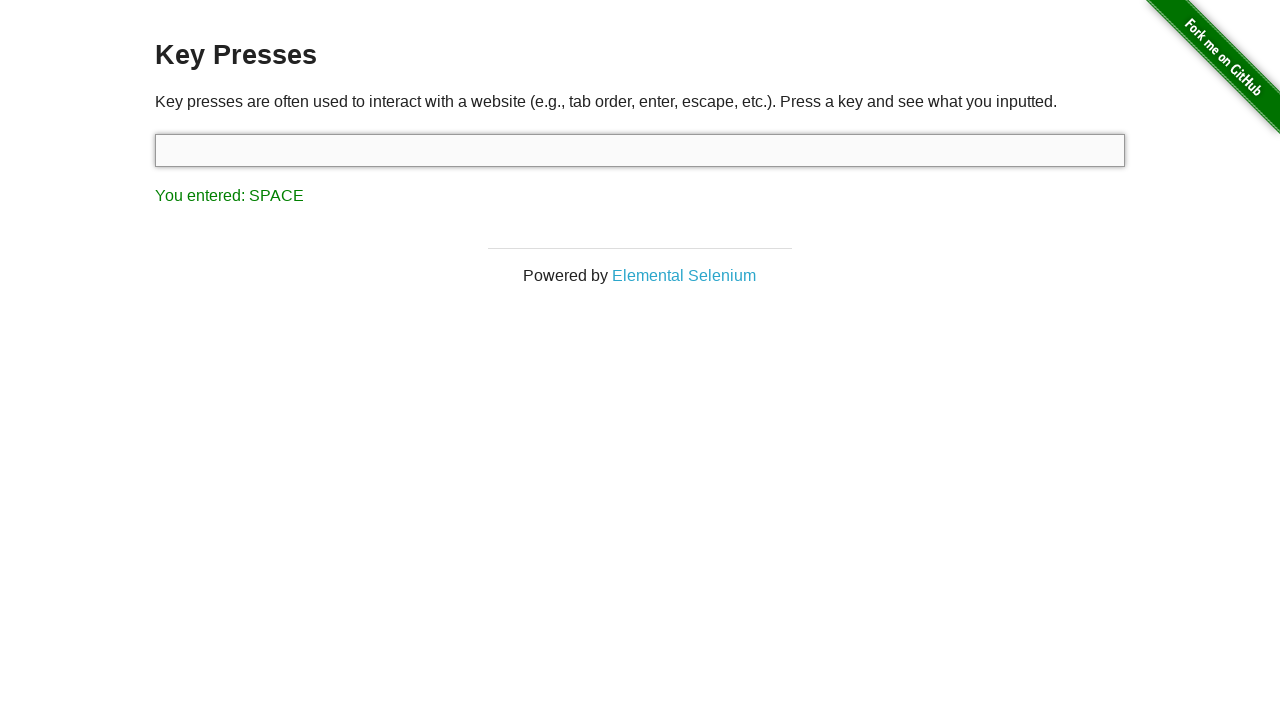

Verified result text displays 'You entered: SPACE'
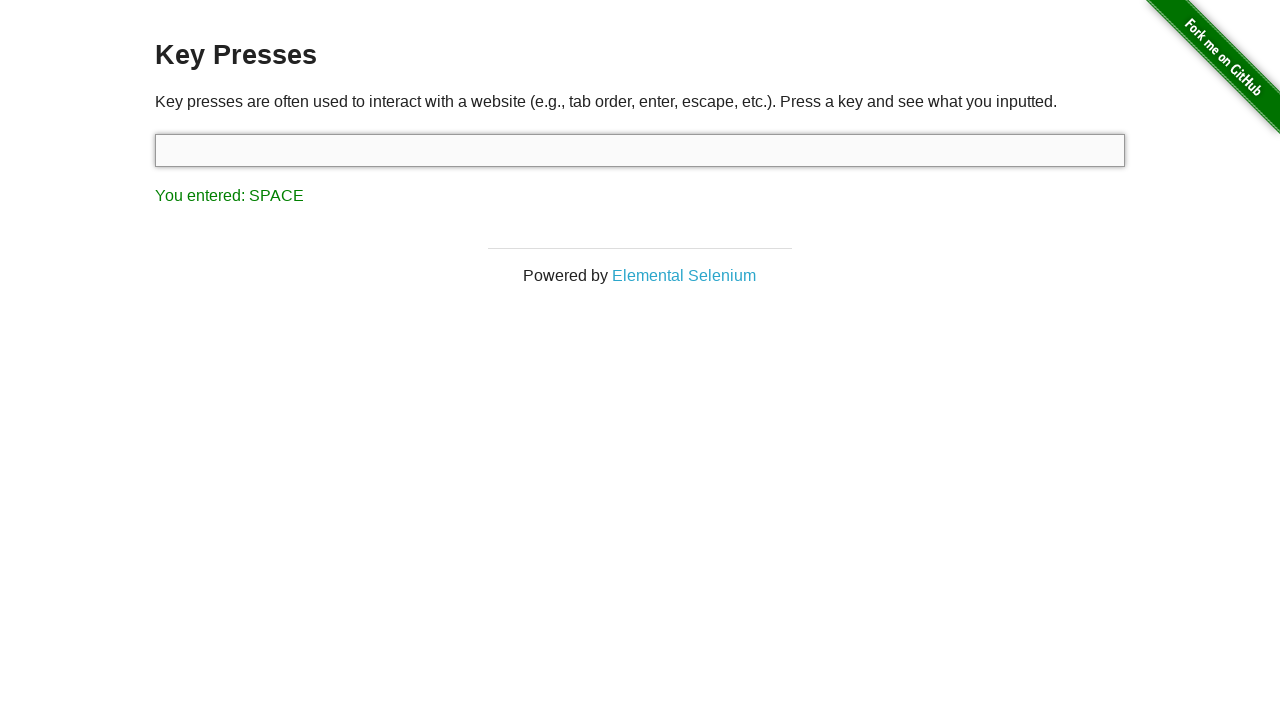

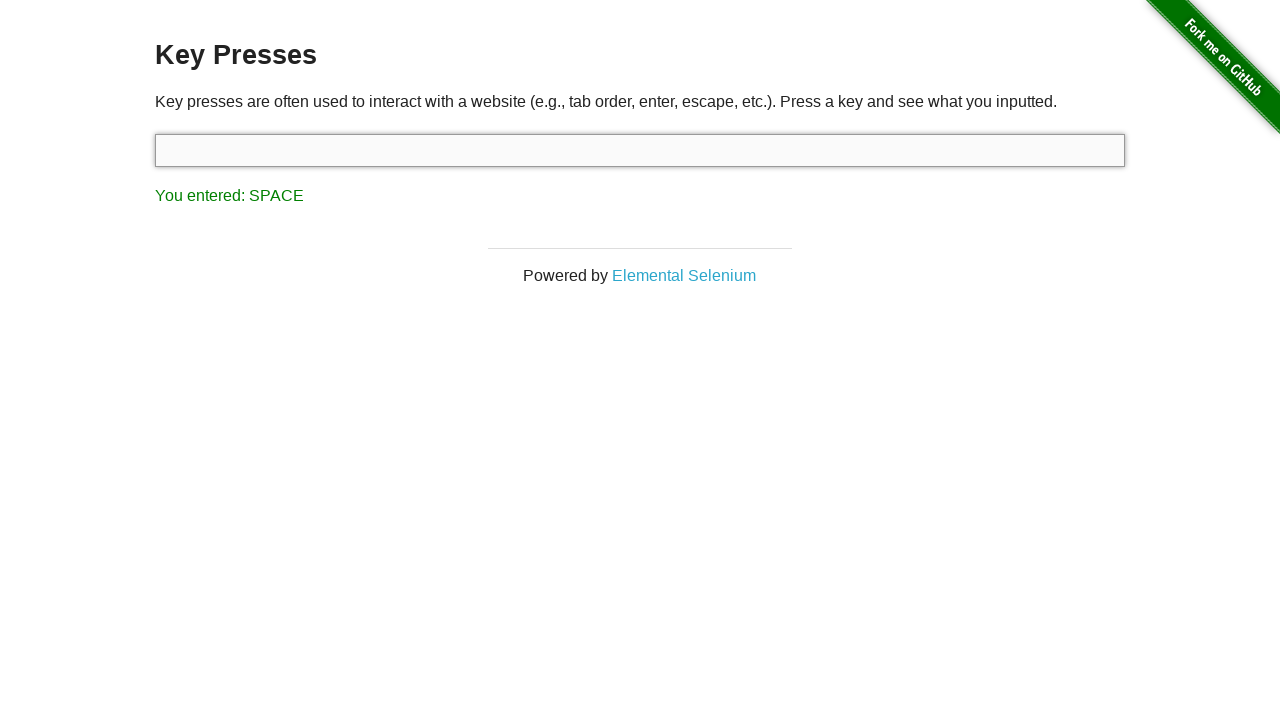